Tests the Indian Railways train search functionality by entering source and destination stations, disabling date selection, and verifying that train results are displayed in the table

Starting URL: https://erail.in/

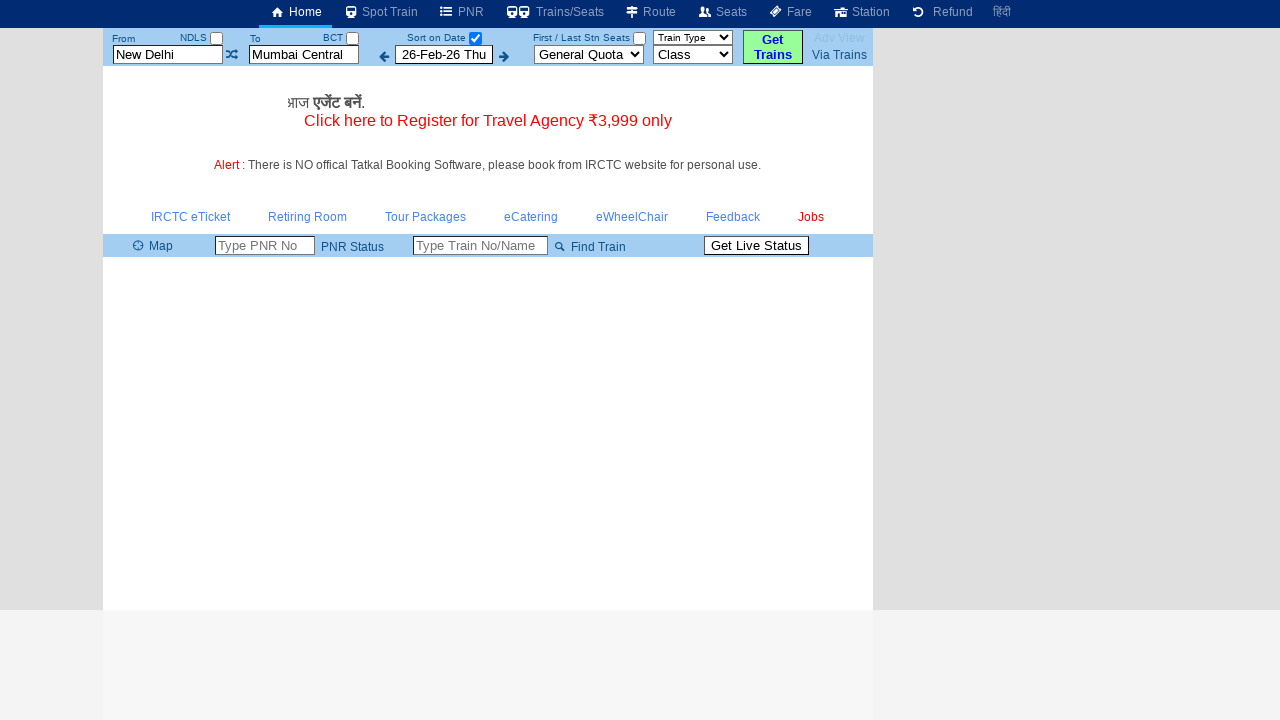

Cleared the source station field on xpath=//input[@id='txtStationFrom']
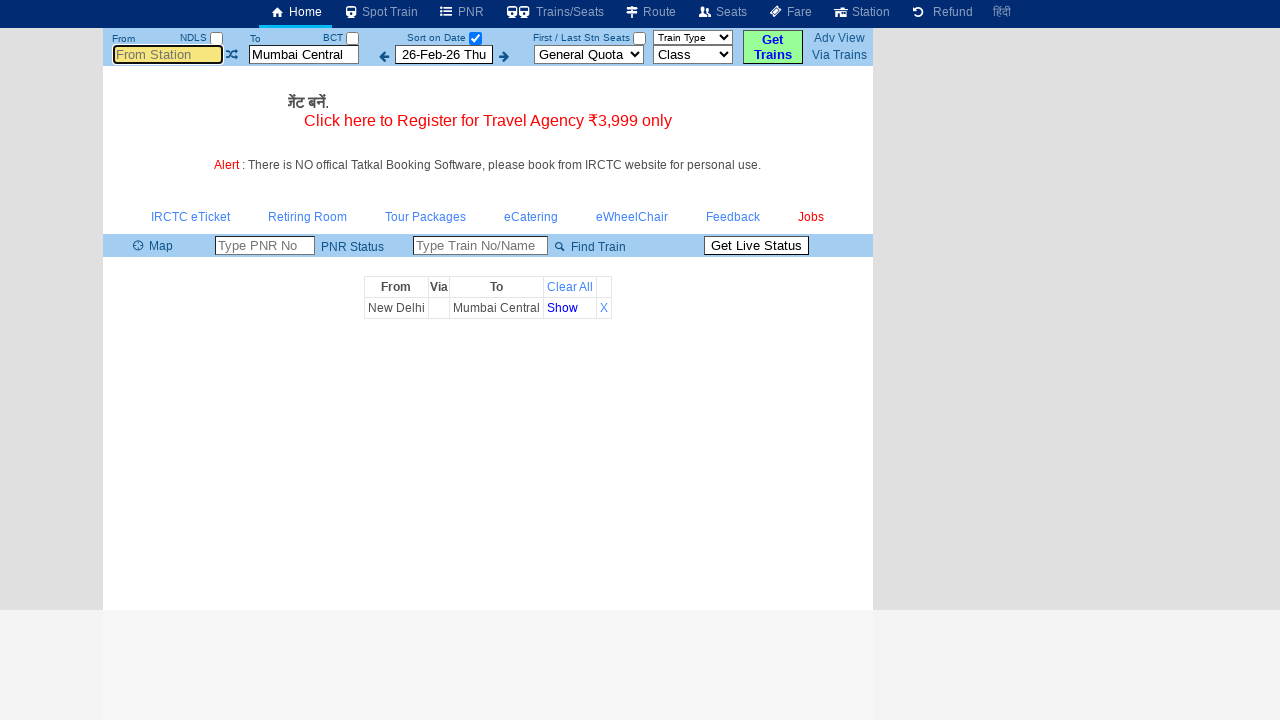

Filled source station field with 'MS' (Mumbai Central) on xpath=//input[@id='txtStationFrom']
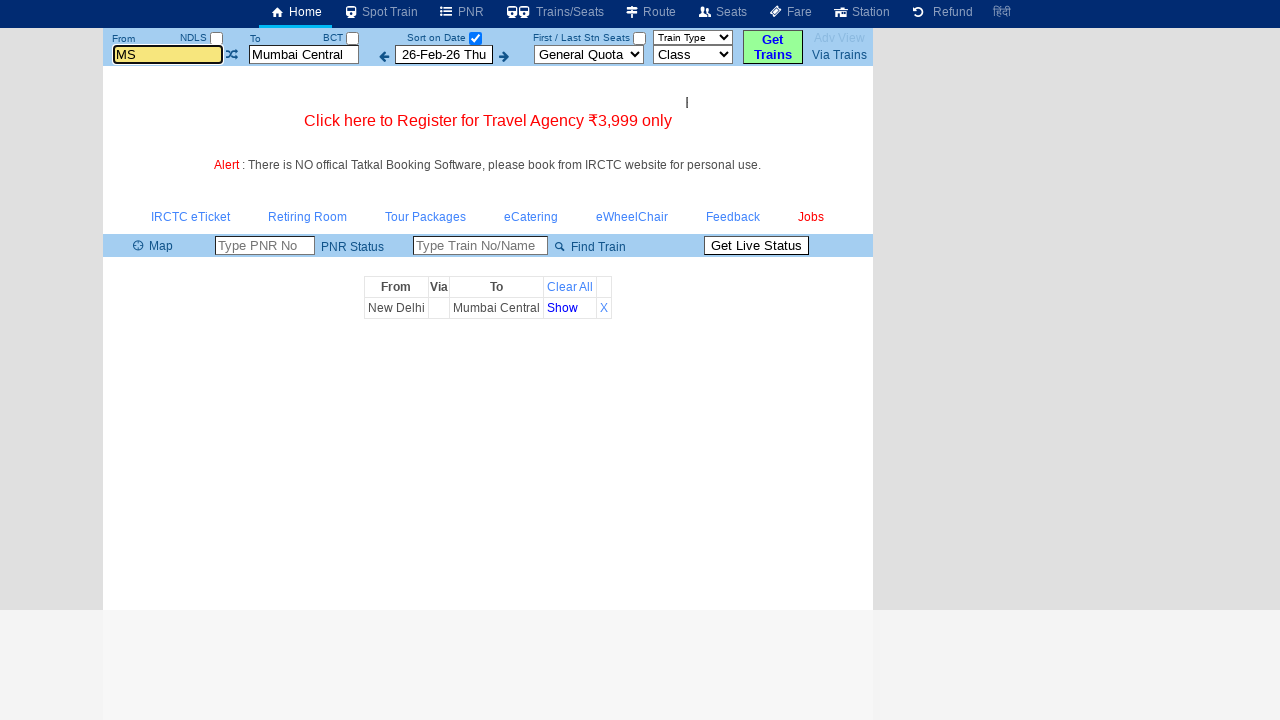

Pressed Tab to confirm source station selection on xpath=//input[@id='txtStationFrom']
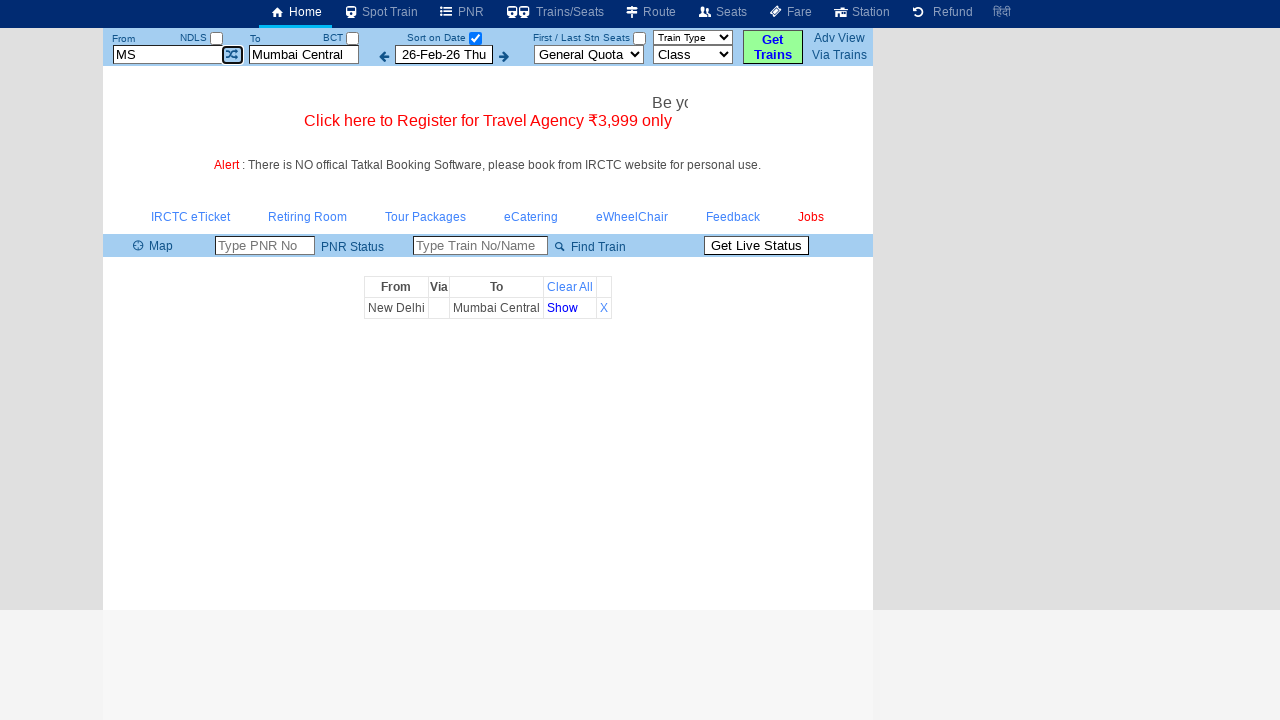

Cleared the destination station field on xpath=//input[@id='txtStationTo']
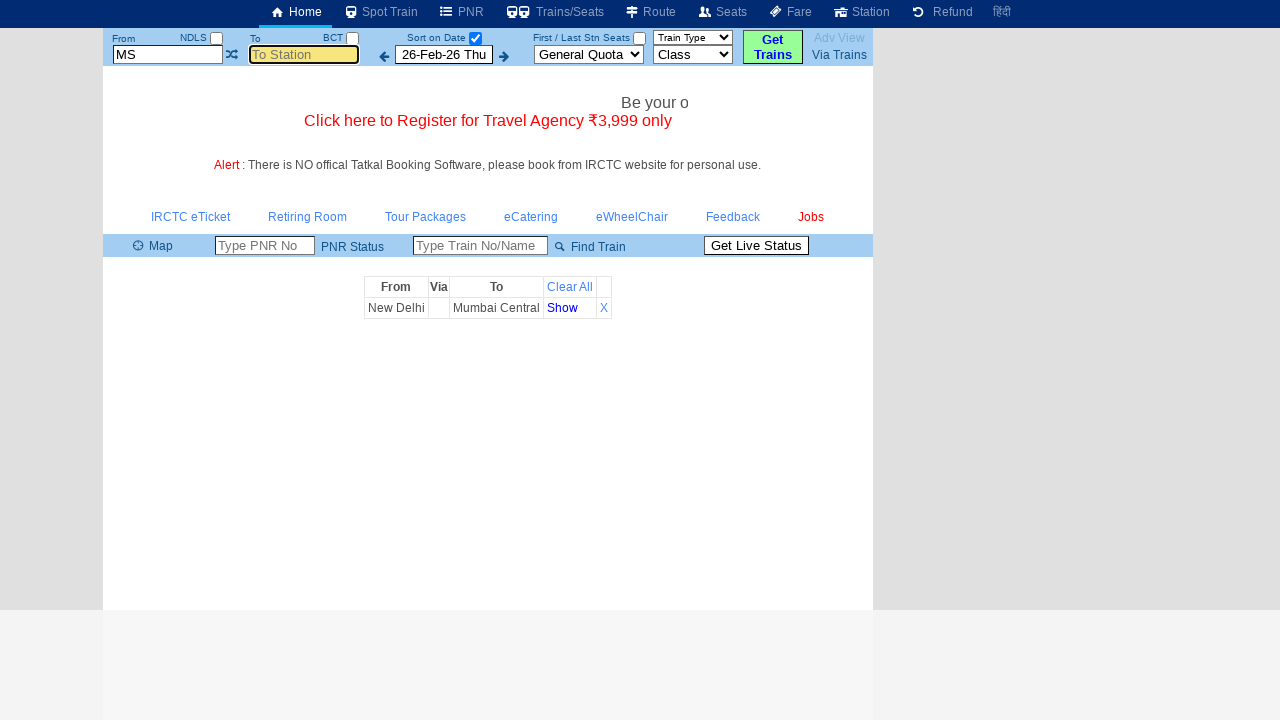

Filled destination station field with 'PDY' (Pondicherry) on xpath=//input[@id='txtStationTo']
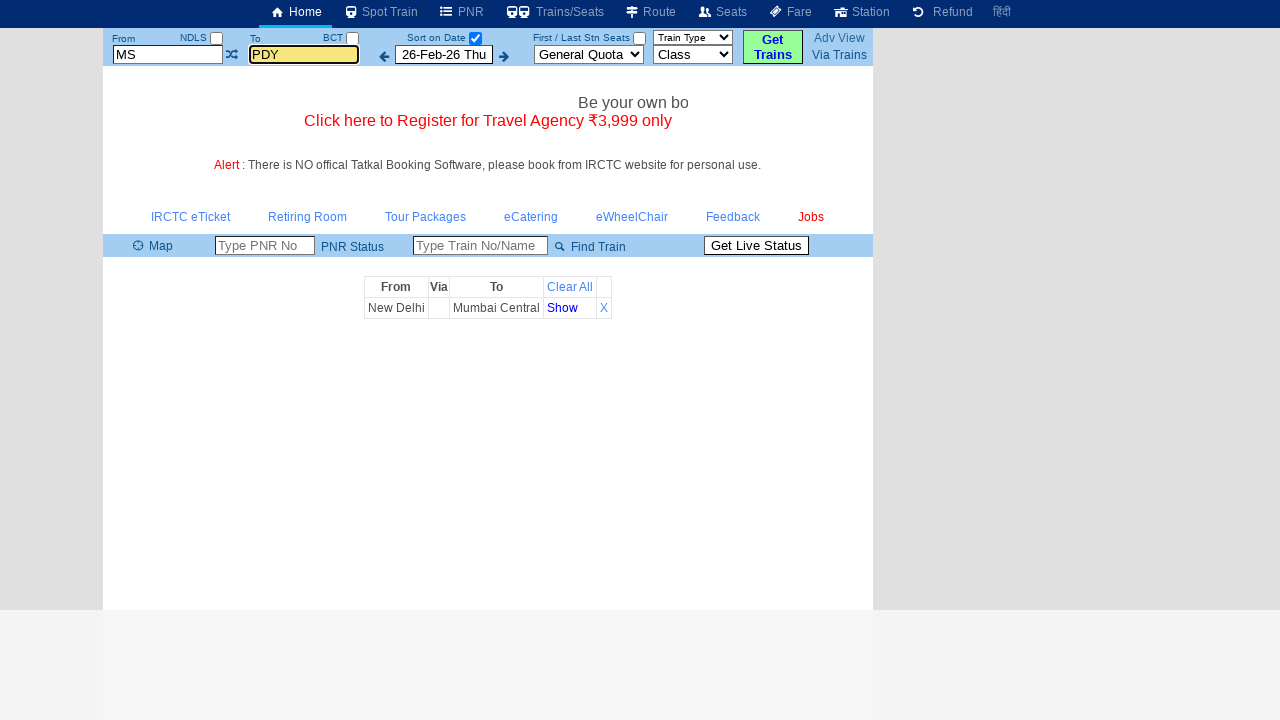

Pressed Tab to confirm destination station selection on xpath=//input[@id='txtStationTo']
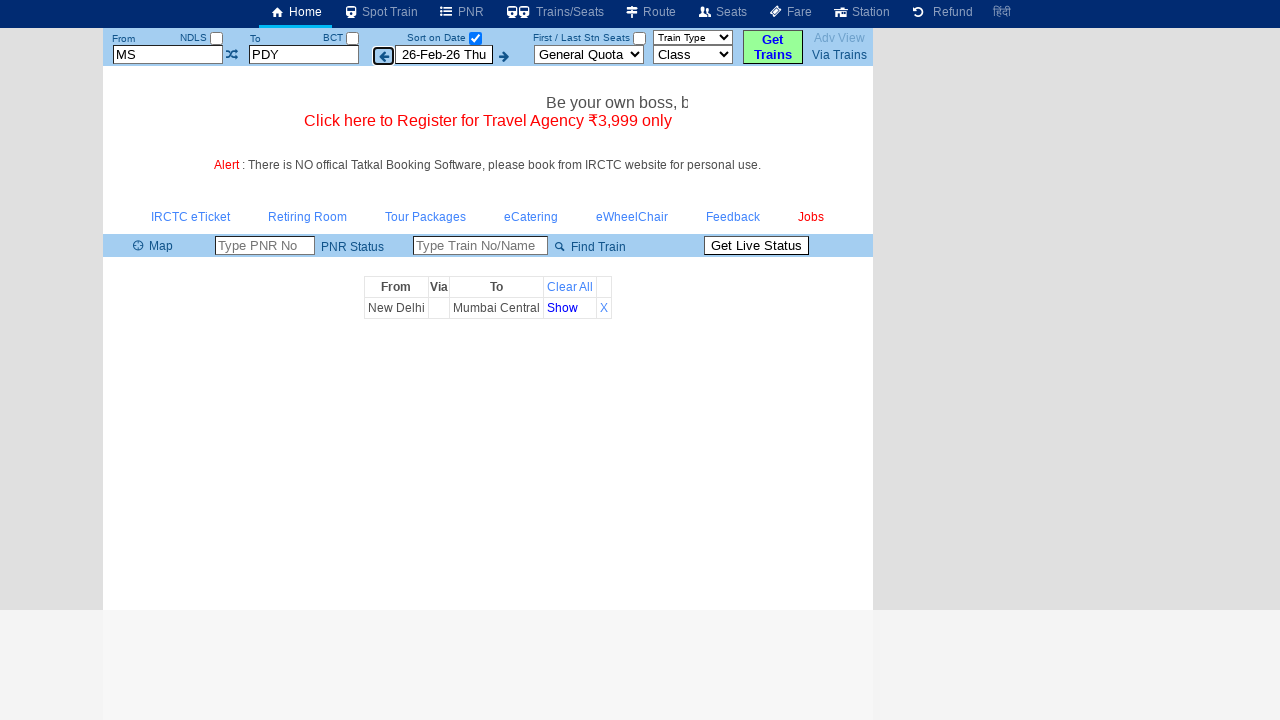

Unchecked the 'Select Date Only' checkbox to display all available trains at (475, 38) on xpath=//input[@id='chkSelectDateOnly']
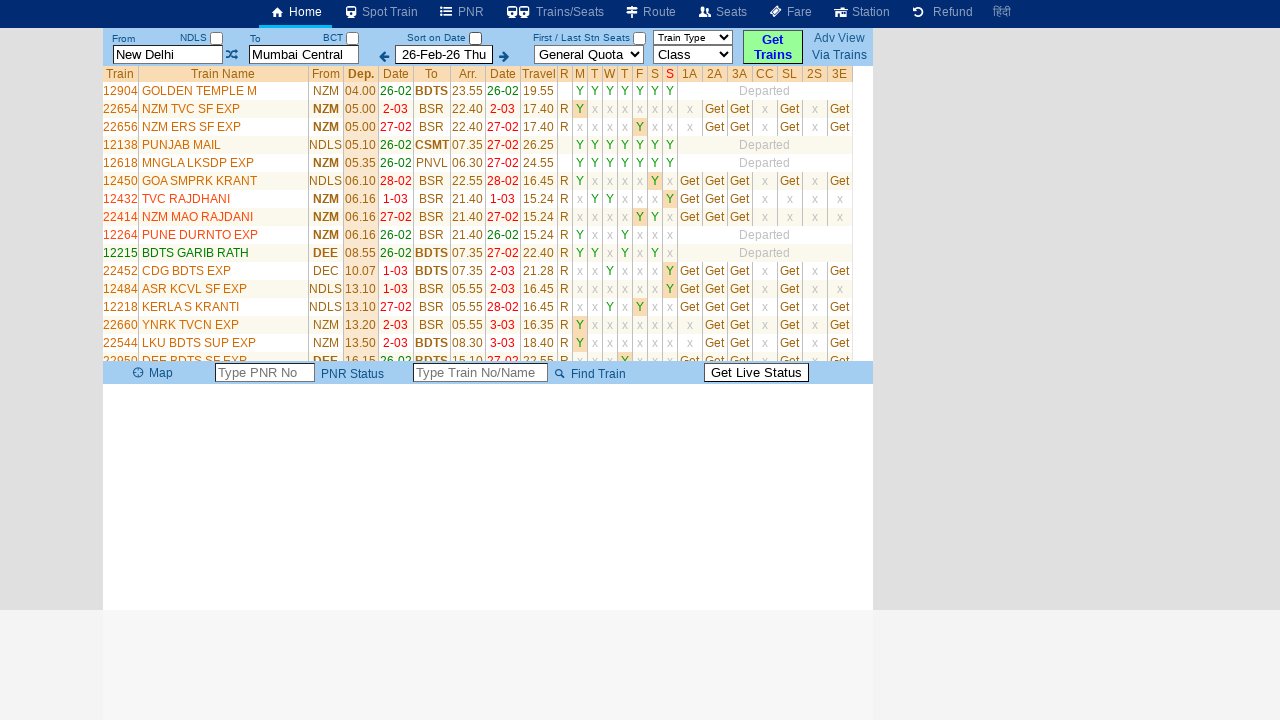

Train results table loaded successfully
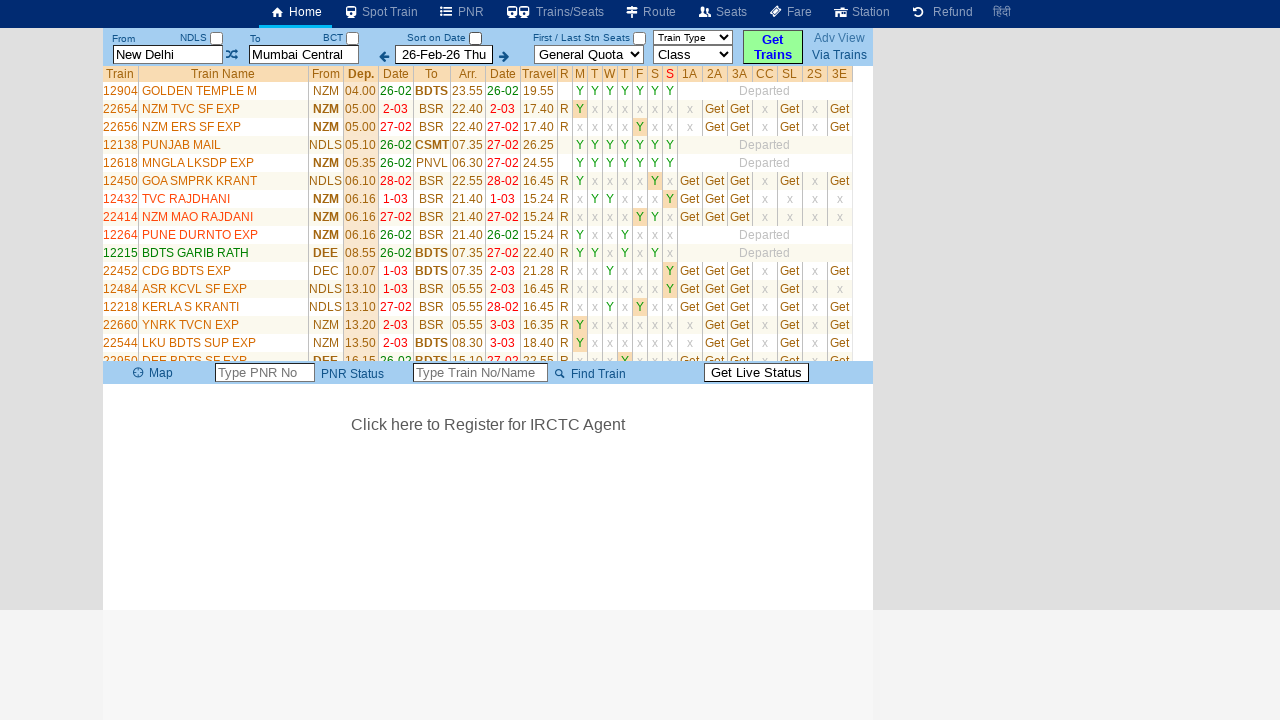

Retrieved 1 train rows from the results table
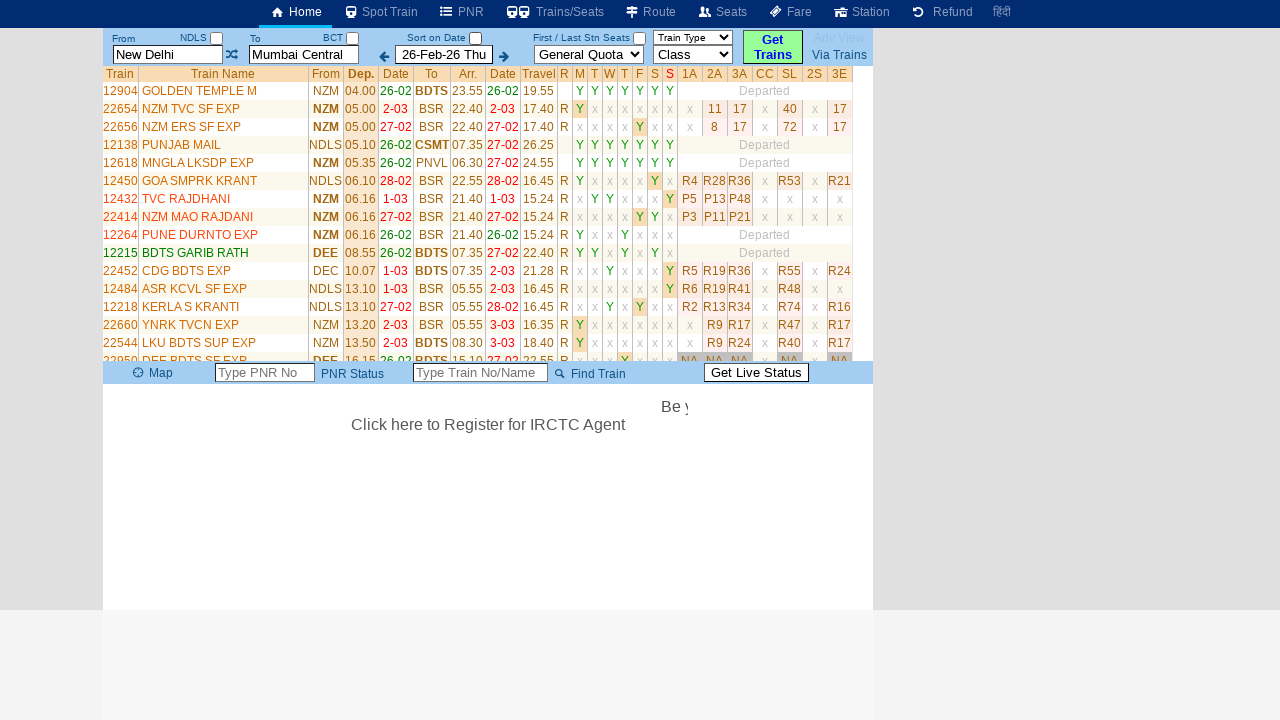

Verified that train results are displayed in the table
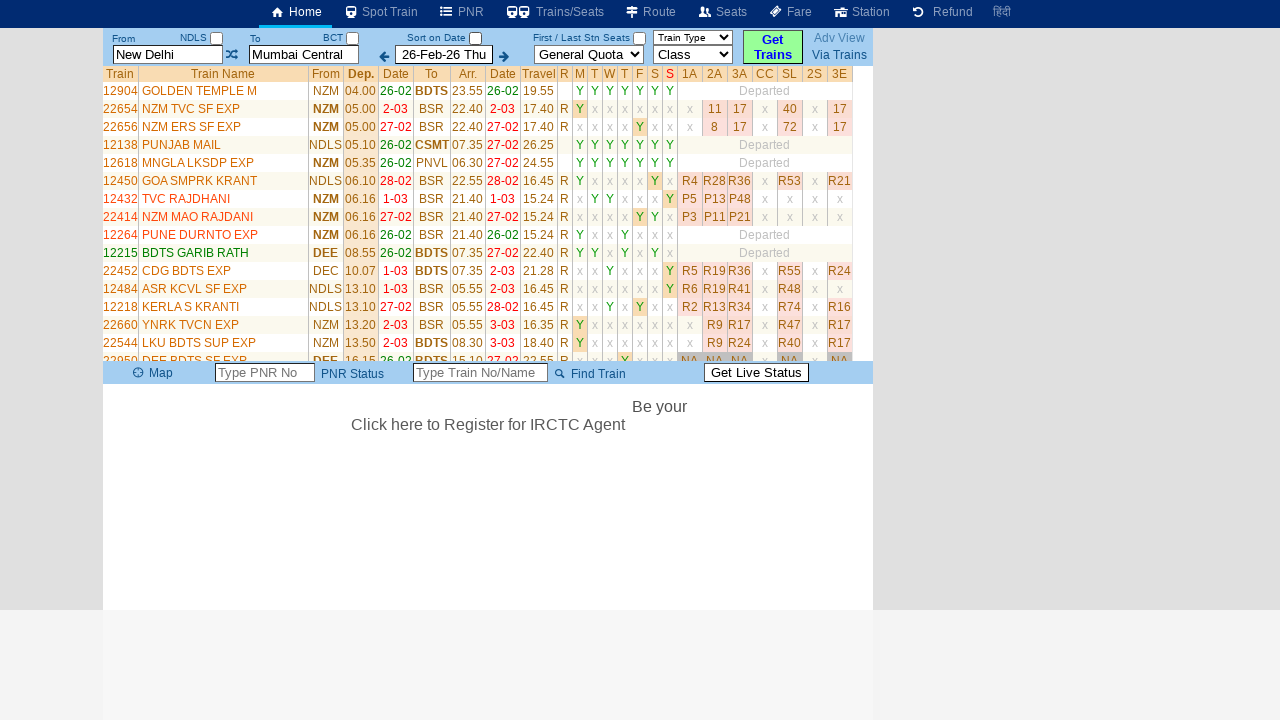

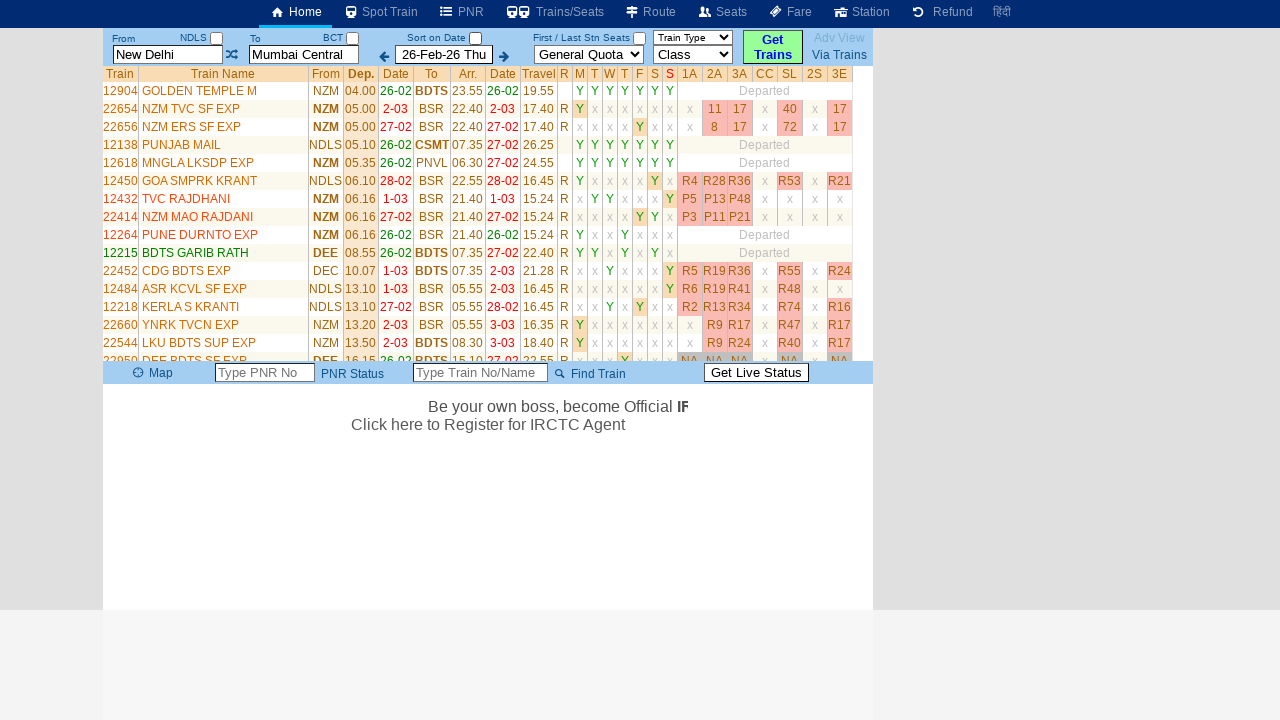